Tests text input and form submission on Selenium's web form demo page

Starting URL: https://www.selenium.dev/selenium/web/web-form.html

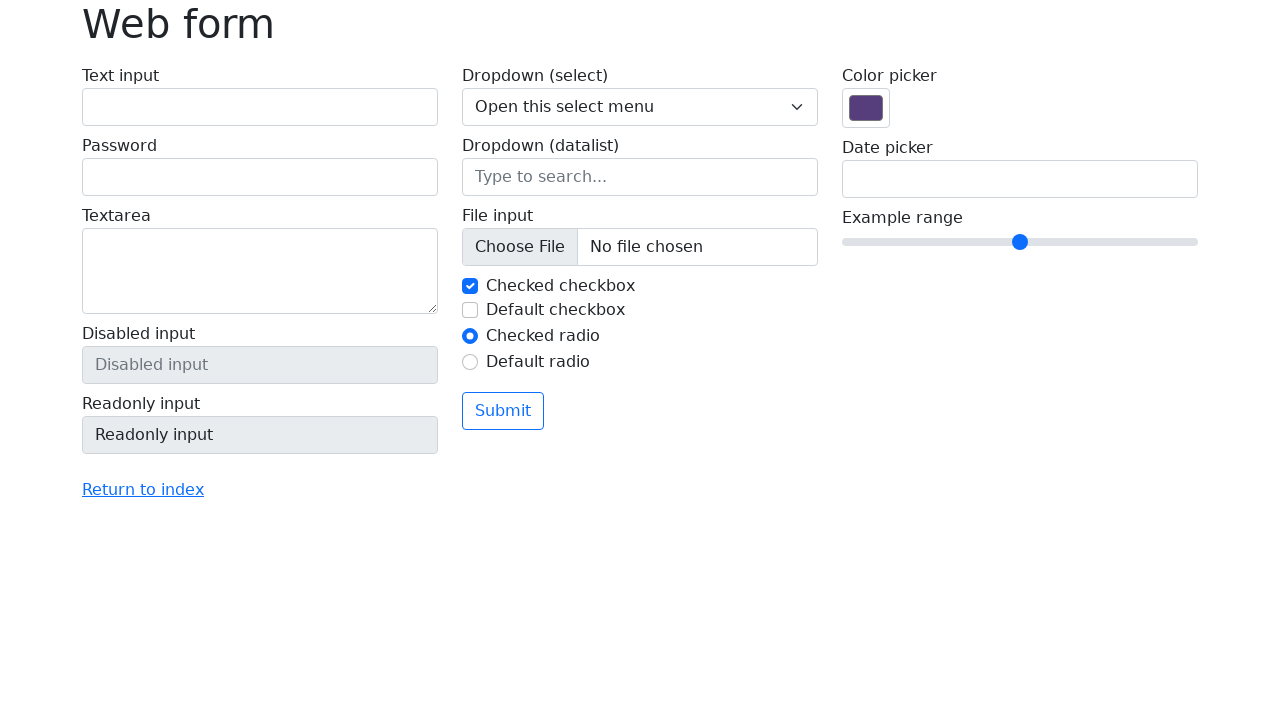

Clicked on text input field at (260, 107) on #my-text-id
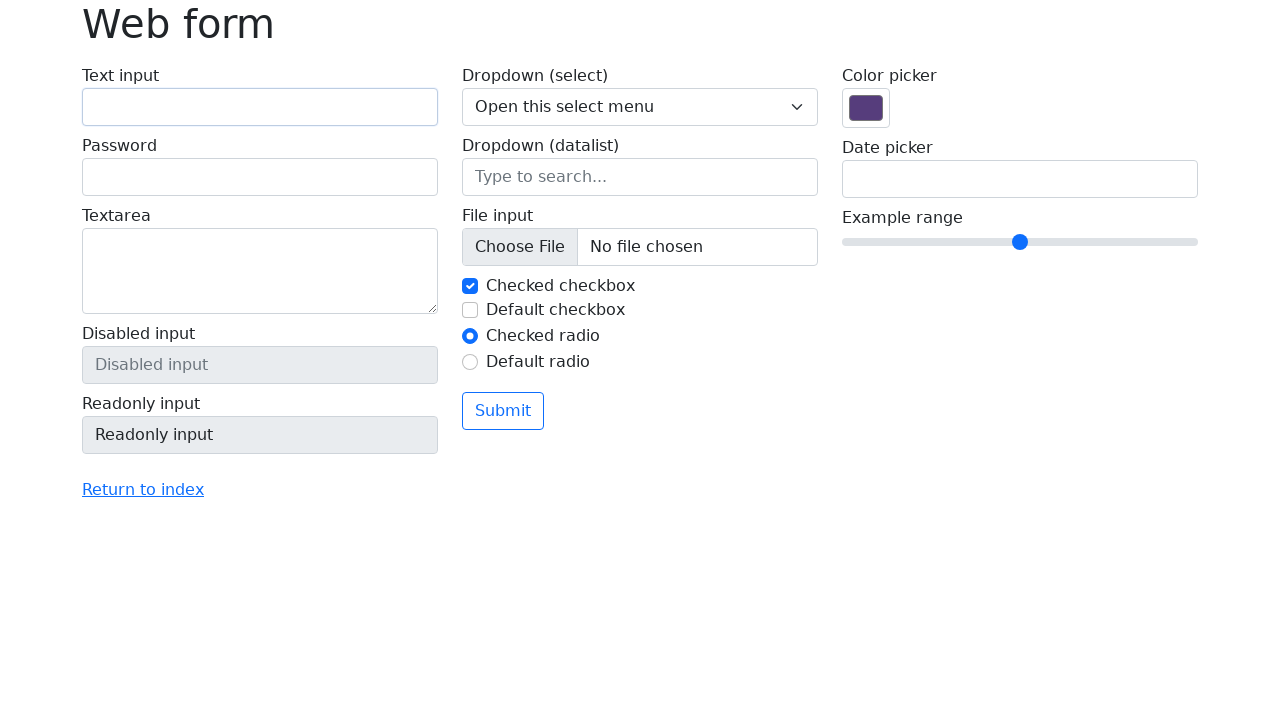

Filled text input field with 'Selenium' on #my-text-id
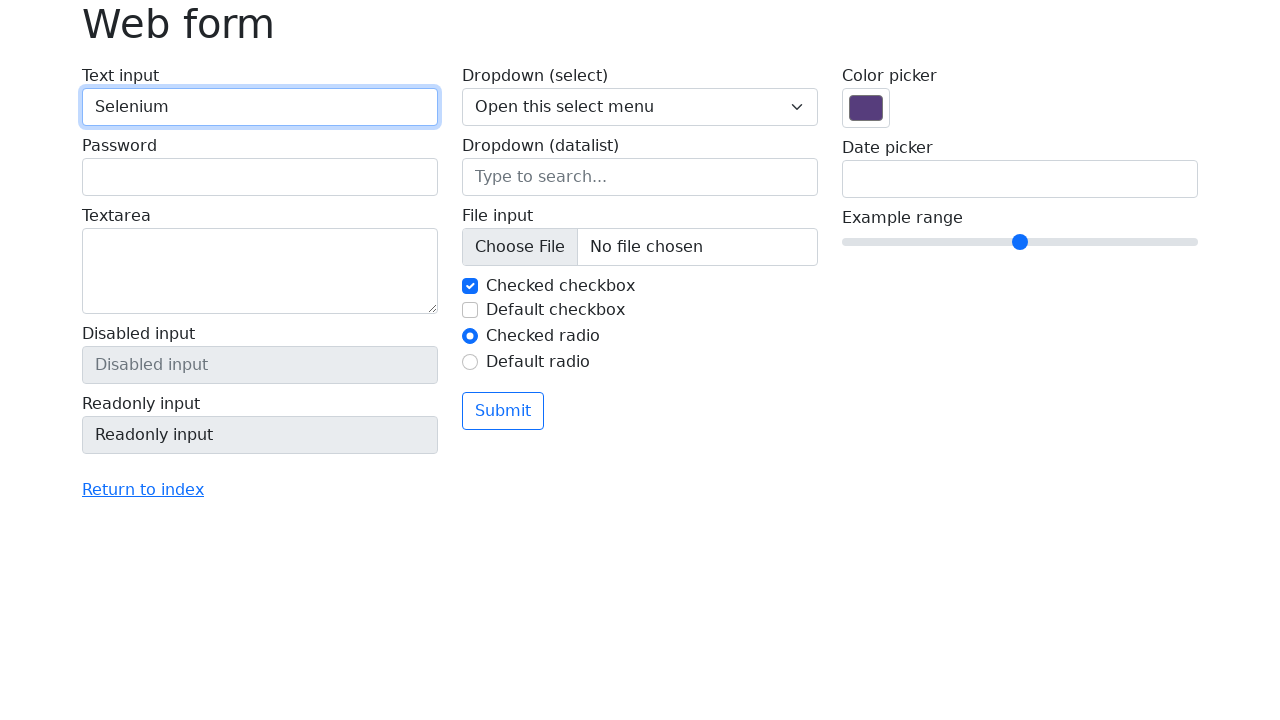

Clicked submit button to submit form at (503, 411) on button[type='submit']
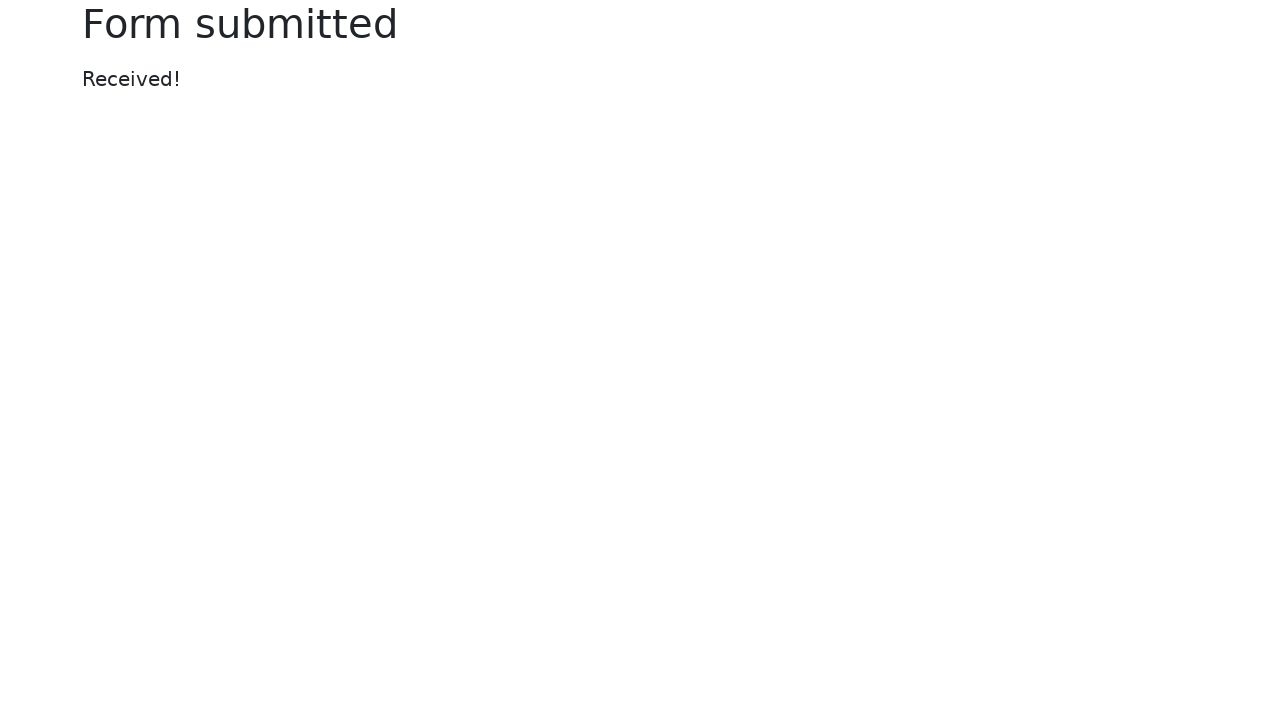

Success message appeared after form submission
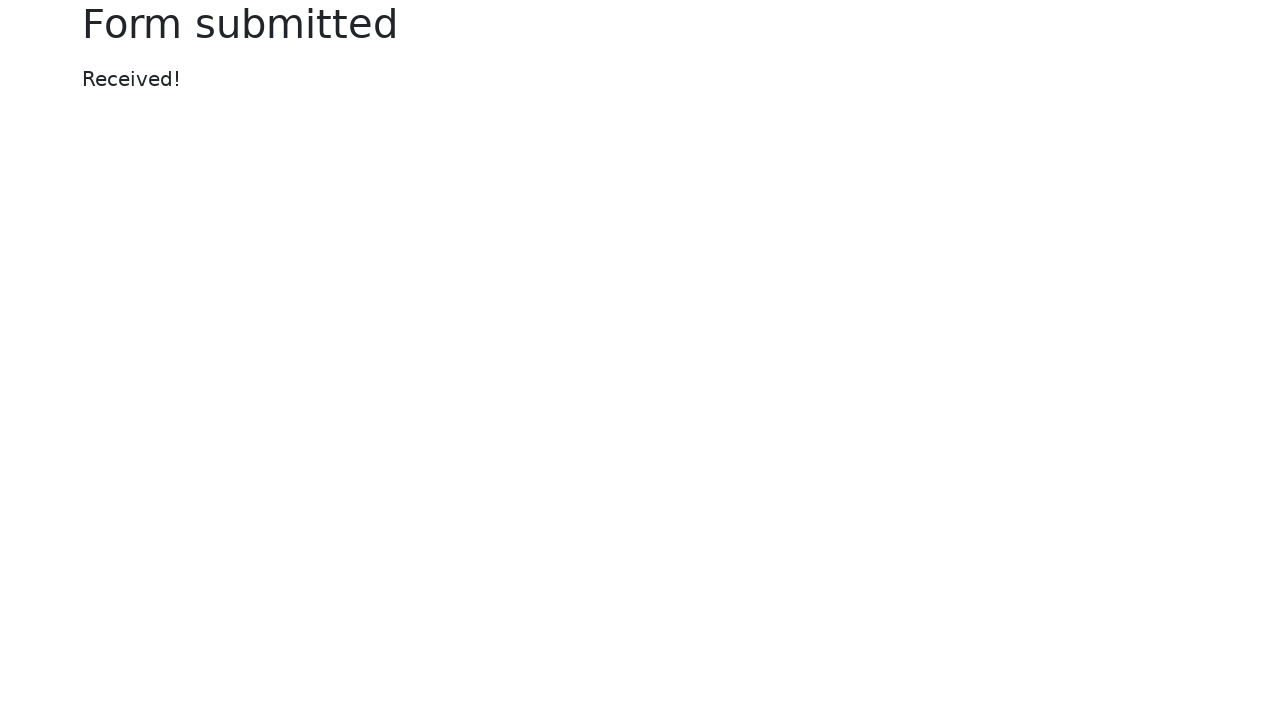

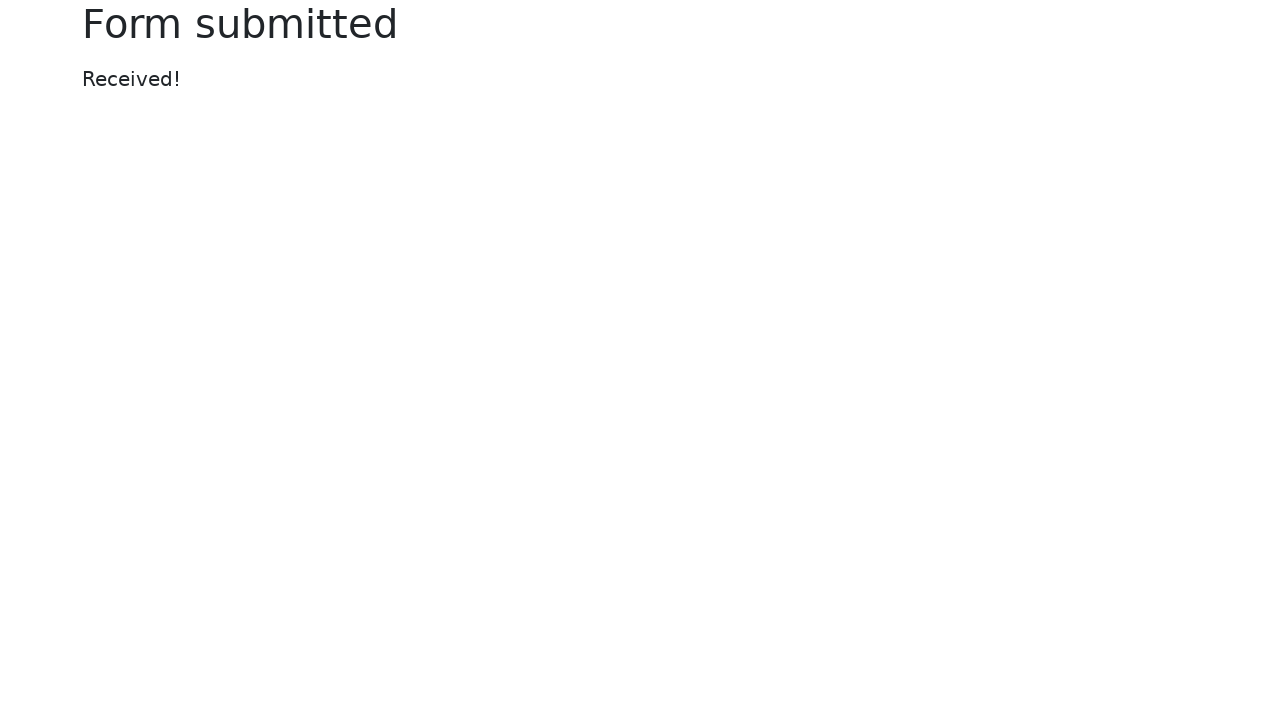